Tests dynamic dropdown functionality by clicking on origin station dropdown, selecting Bangalore (BLR), then selecting Chennai (MAA) as the destination station from a cascading dropdown.

Starting URL: https://www.rahulshettyacademy.com/dropdownsPractise

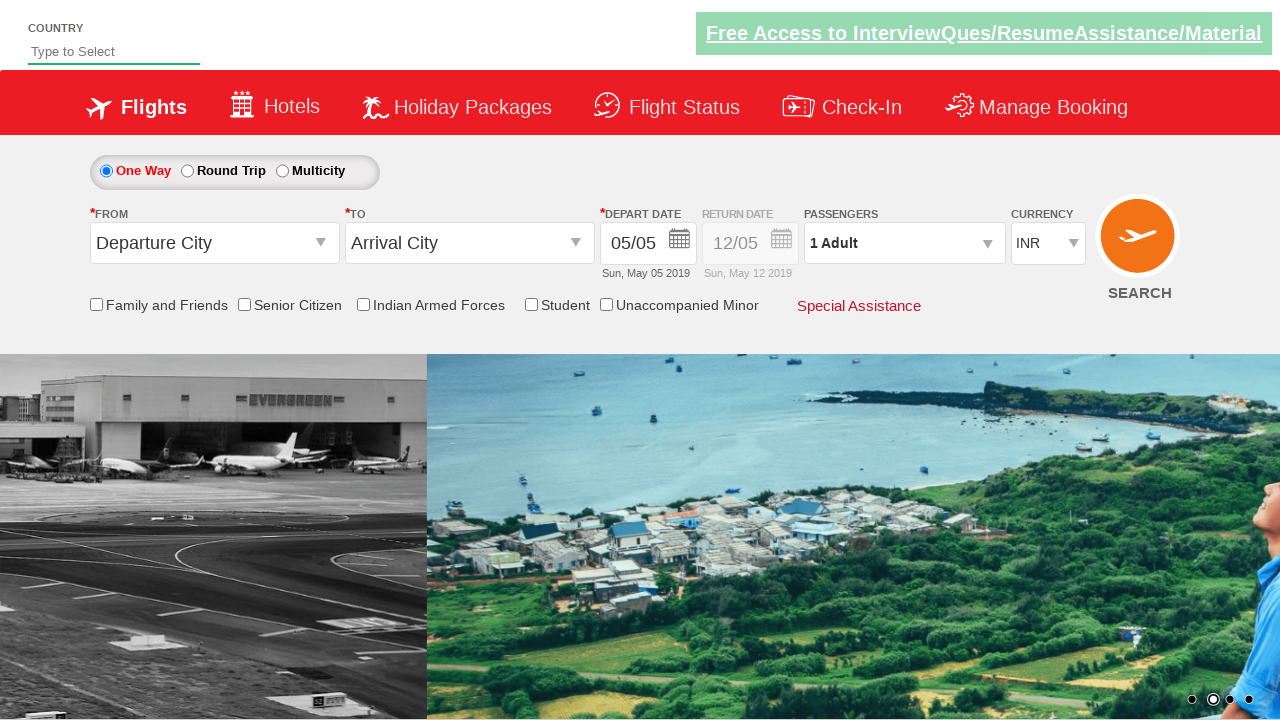

Clicked on origin station dropdown to open it at (214, 243) on #ctl00_mainContent_ddl_originStation1_CTXT
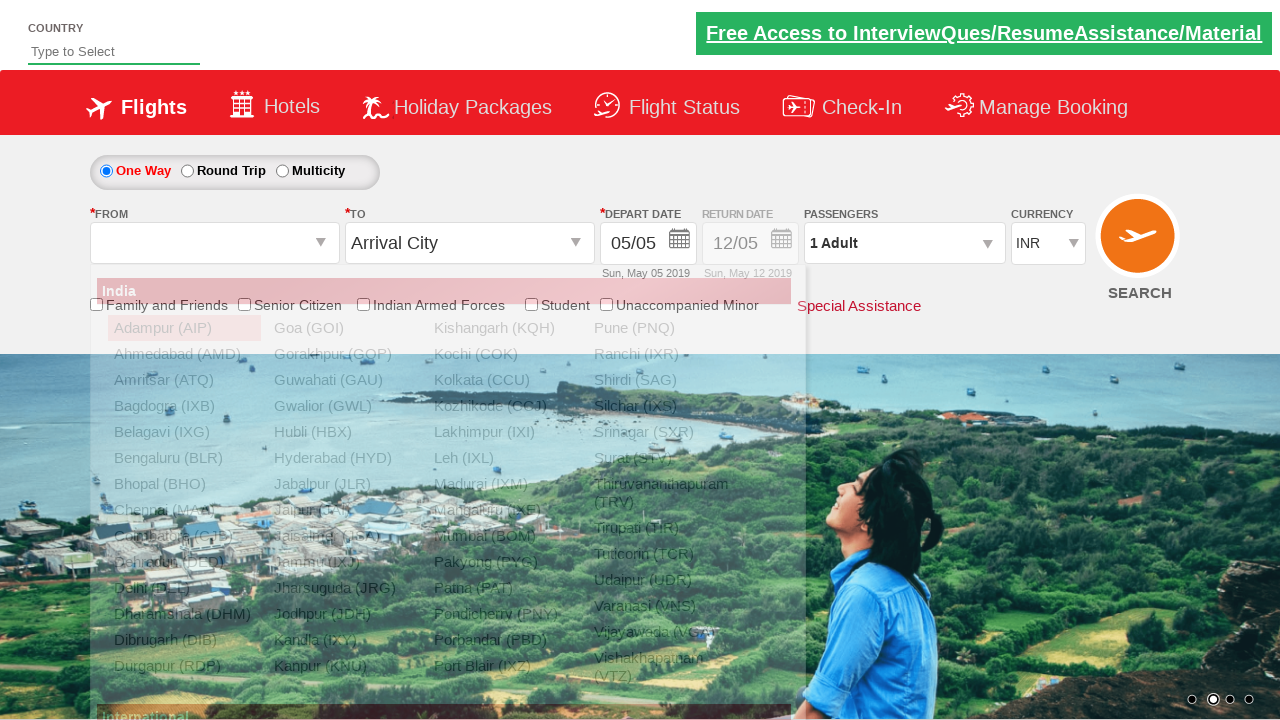

Selected Bangalore (BLR) as origin station at (184, 458) on xpath=//a[@value='BLR']
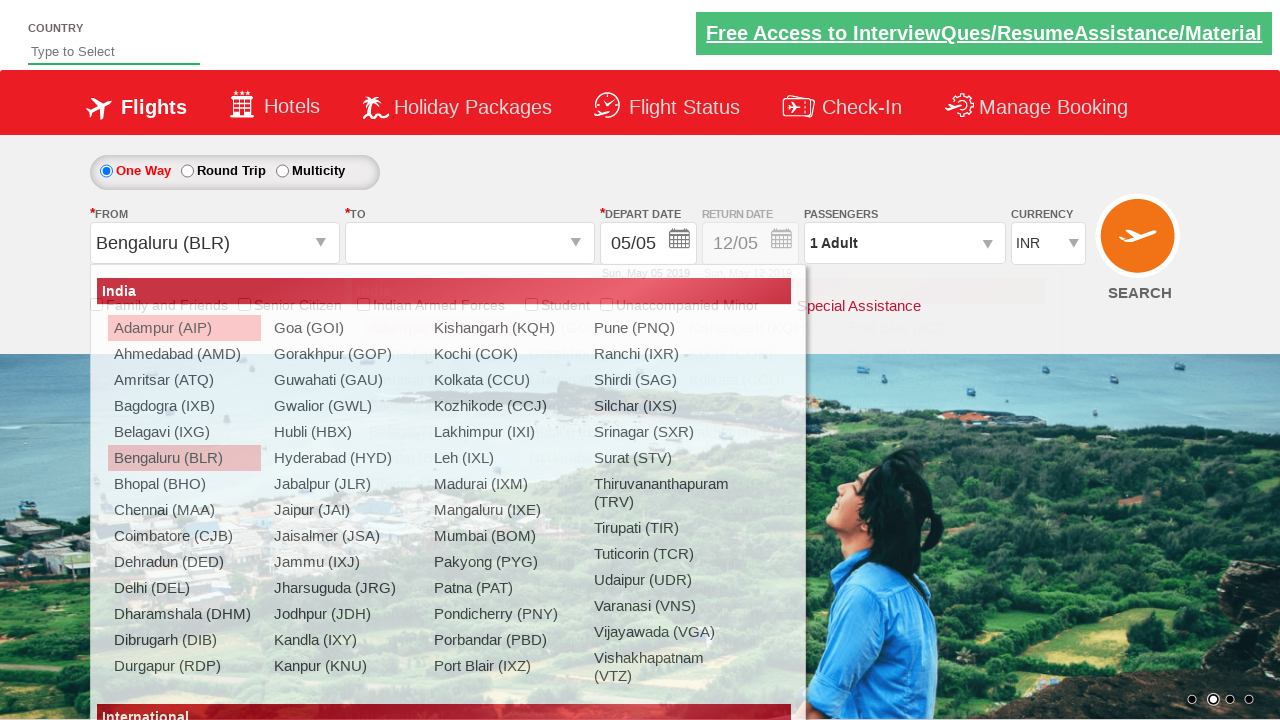

Waited for destination dropdown to be ready
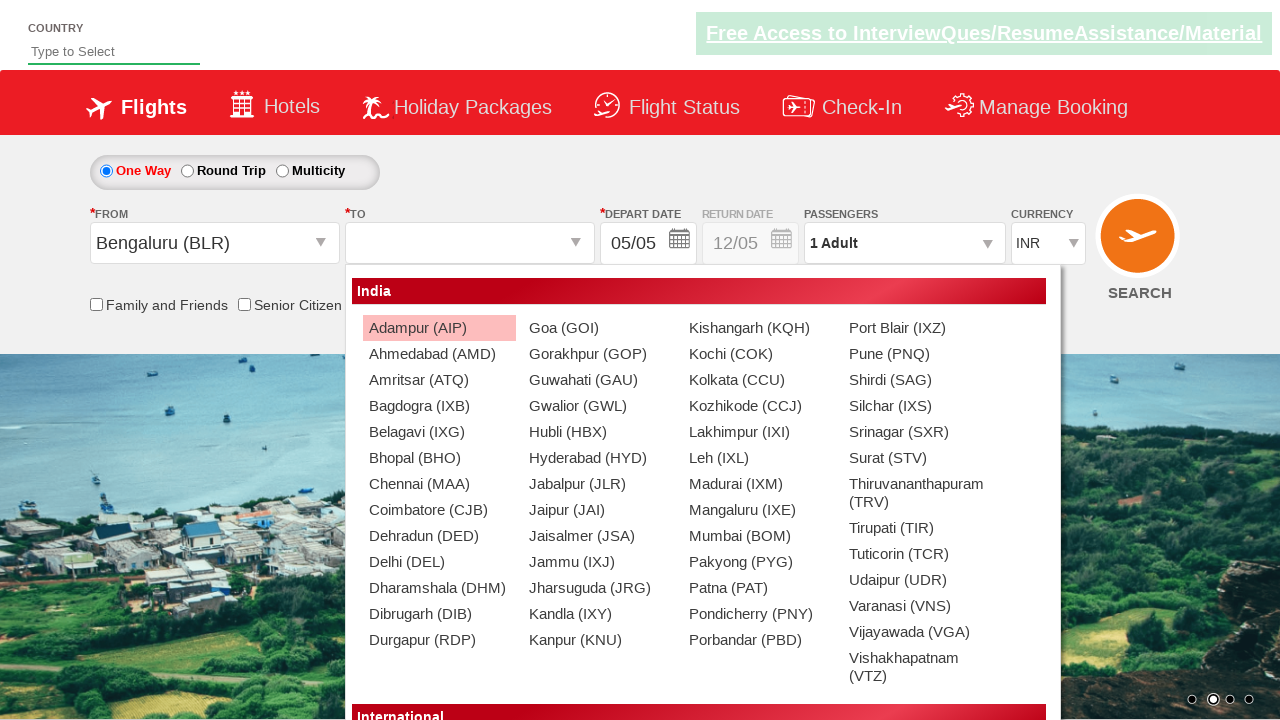

Selected Chennai (MAA) as destination station from cascading dropdown at (439, 484) on xpath=//div[@id='ctl00_mainContent_ddl_destinationStation1_CTNR']//a[@value='MAA
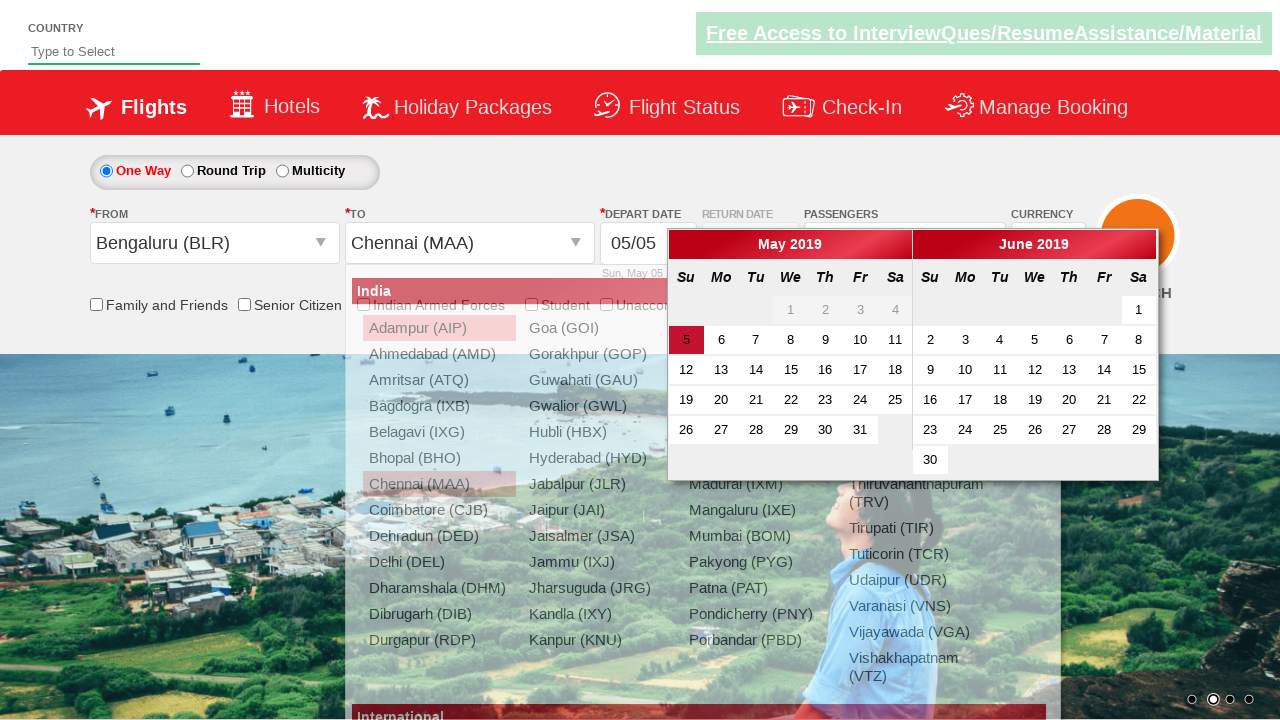

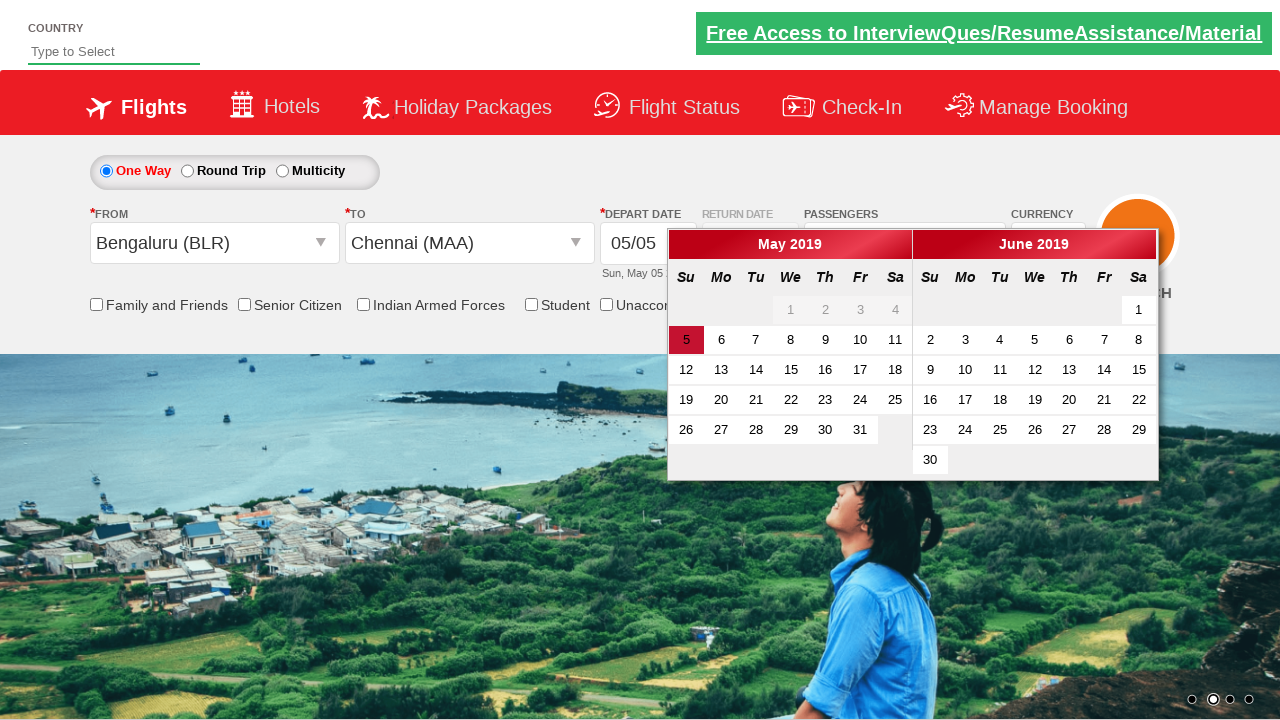